Tests dismissing a JavaScript prompt alert without entering any text

Starting URL: https://the-internet.herokuapp.com/javascript_alerts

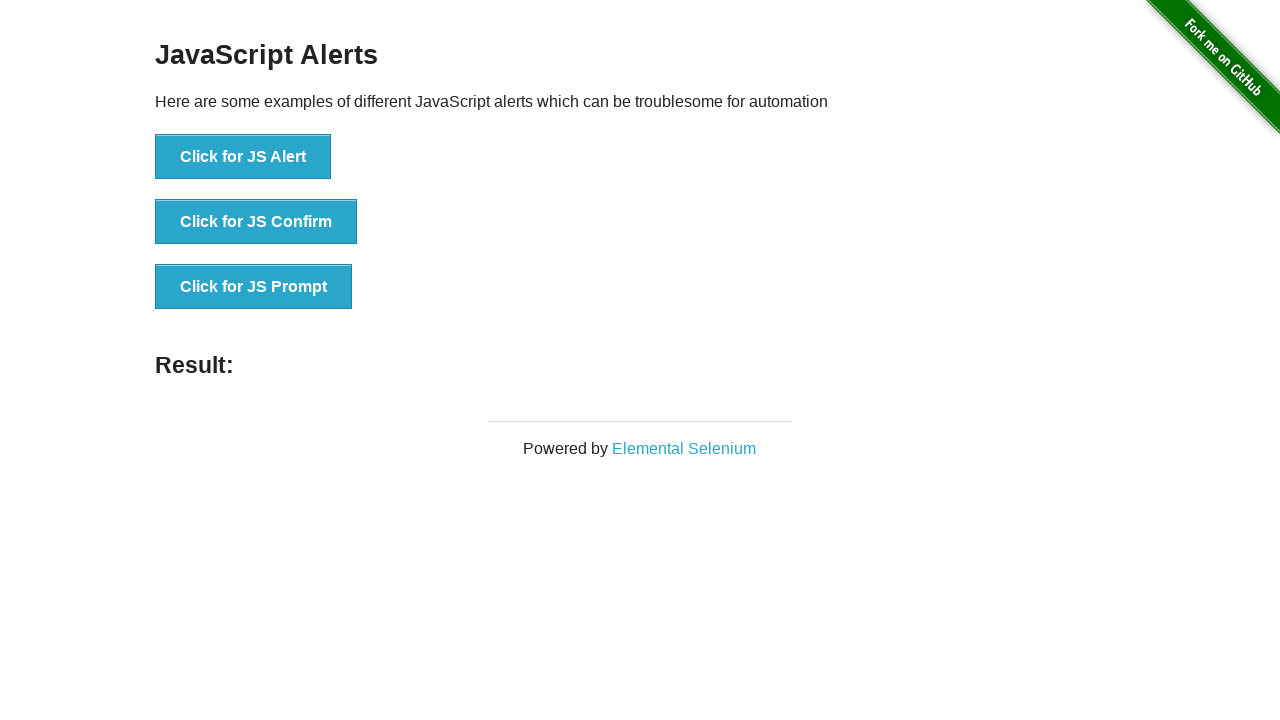

Set up dialog handler to dismiss prompts without text
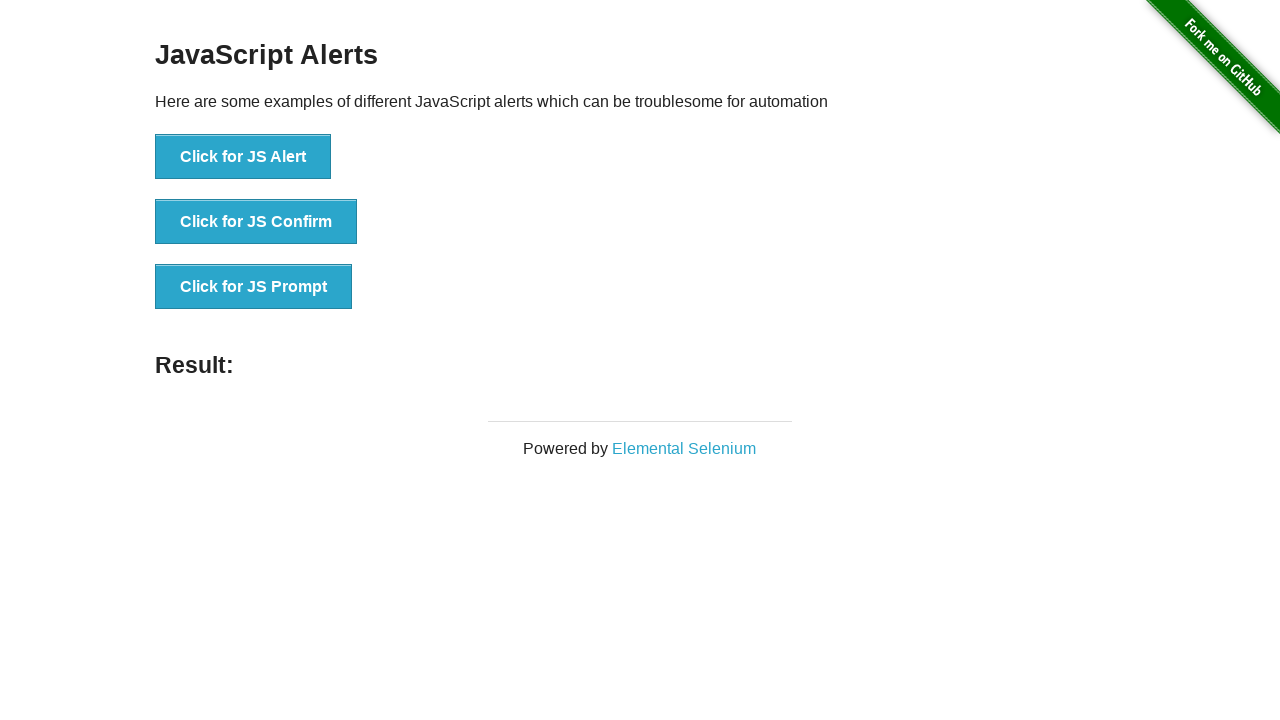

Clicked JS Prompt button to trigger prompt alert at (254, 287) on xpath=//button[contains(text(),'JS Prompt')]
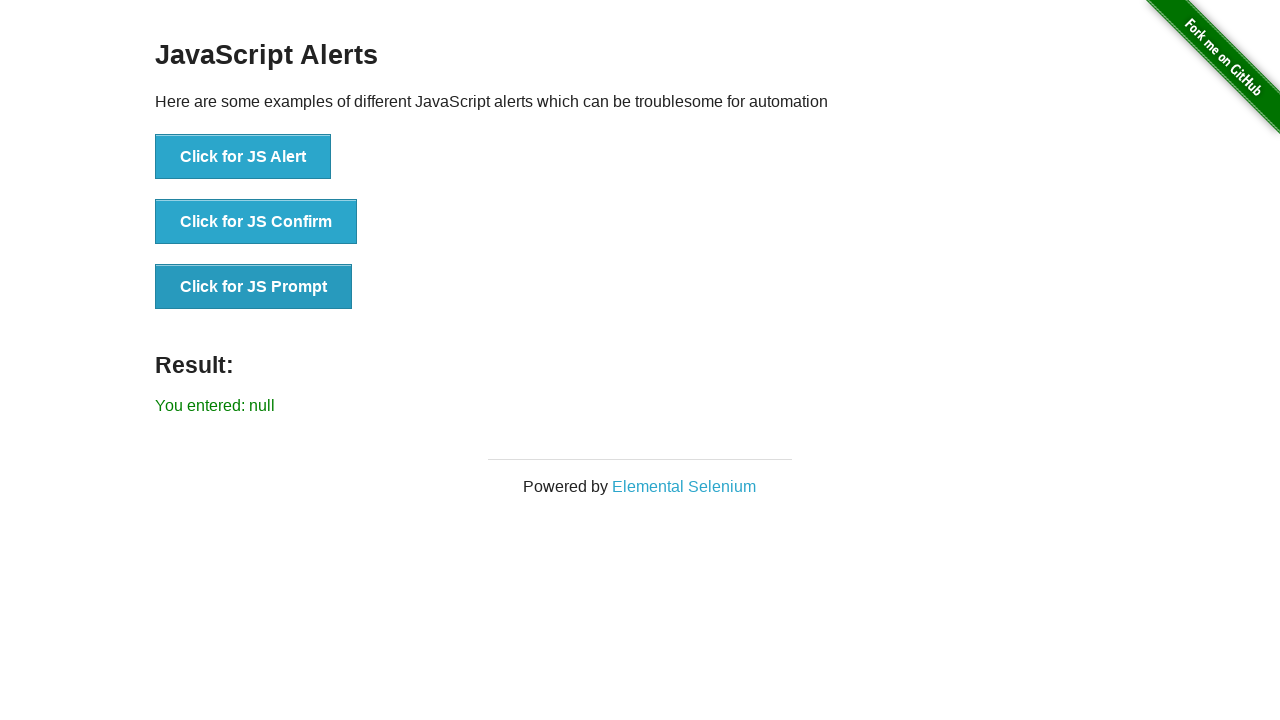

Waited for result text to appear after dismissing prompt
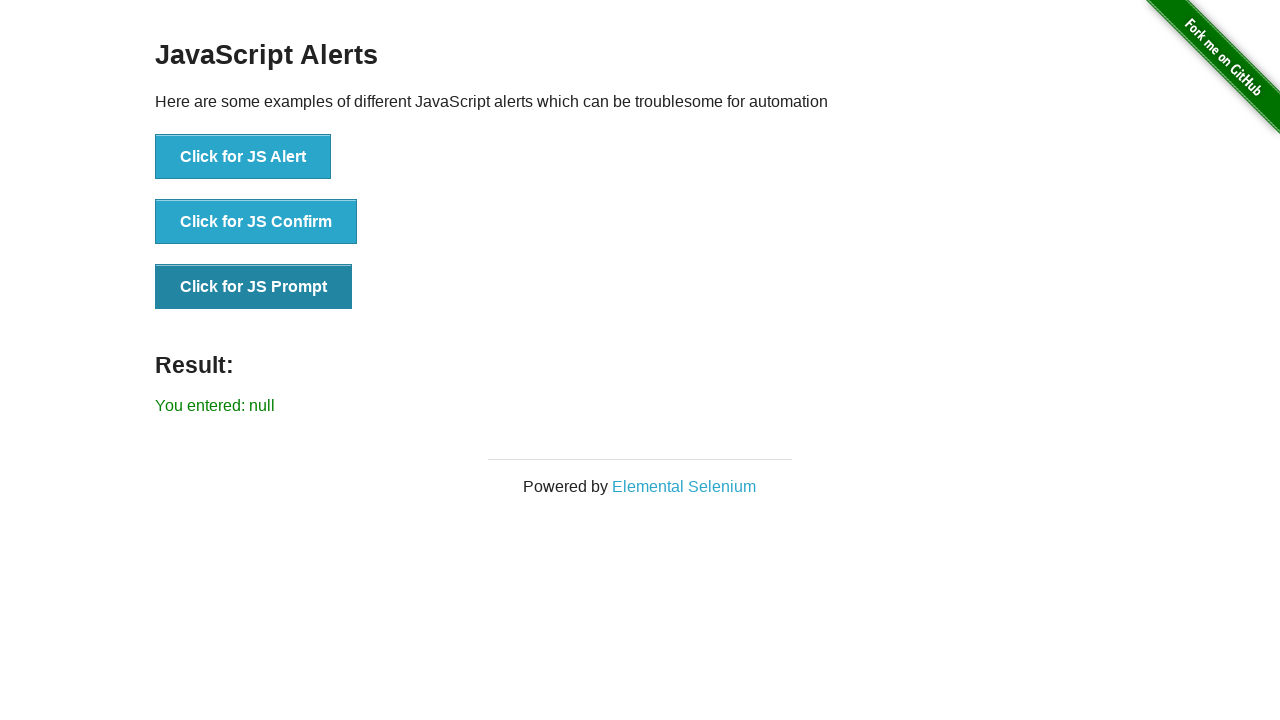

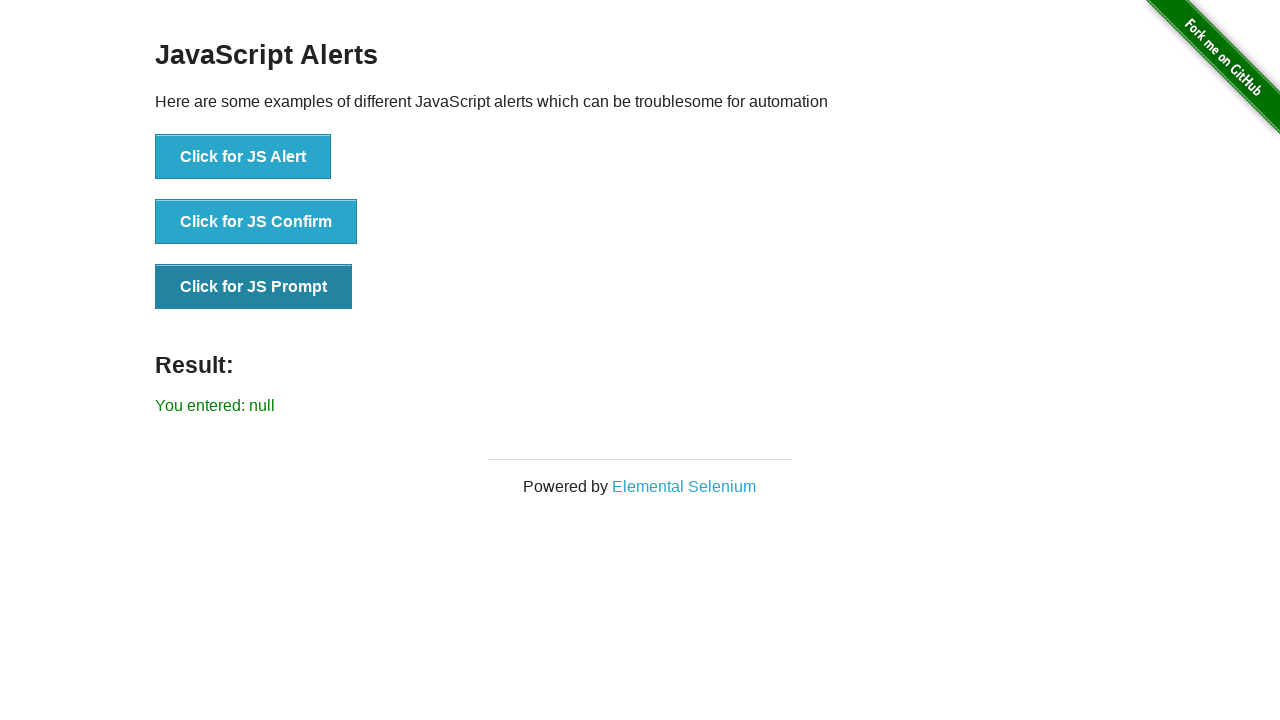